Tests iframe handling by switching into an iframe to verify an element exists inside it, then switching back to the parent frame to verify an element outside the iframe.

Starting URL: http://the-internet.herokuapp.com/iframe

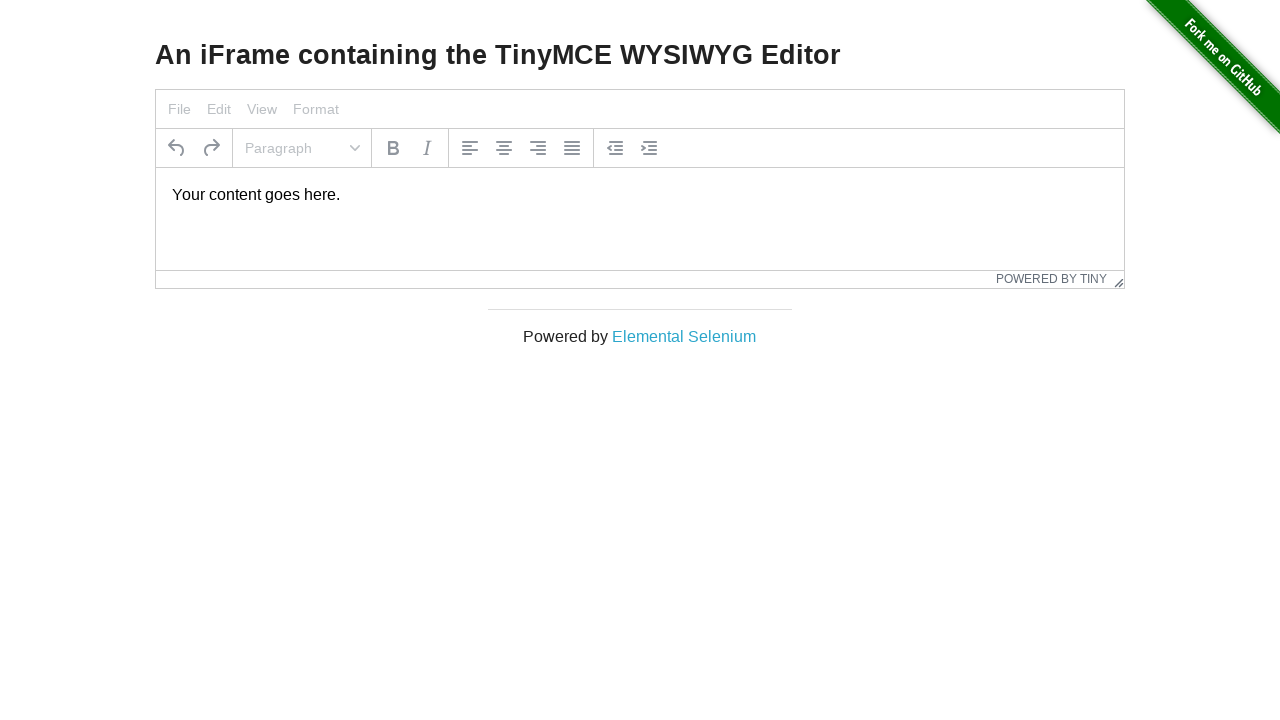

Navigated to iframe test page
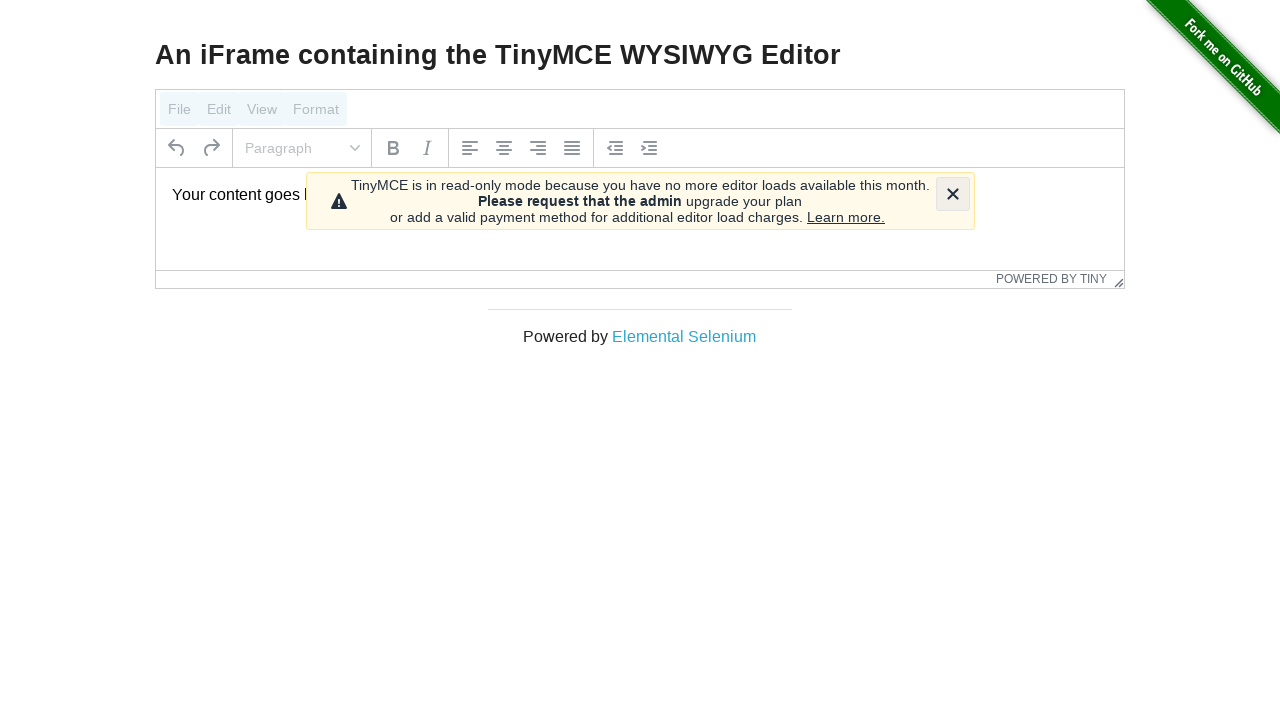

Located iframe with ID 'mce_0_ifr'
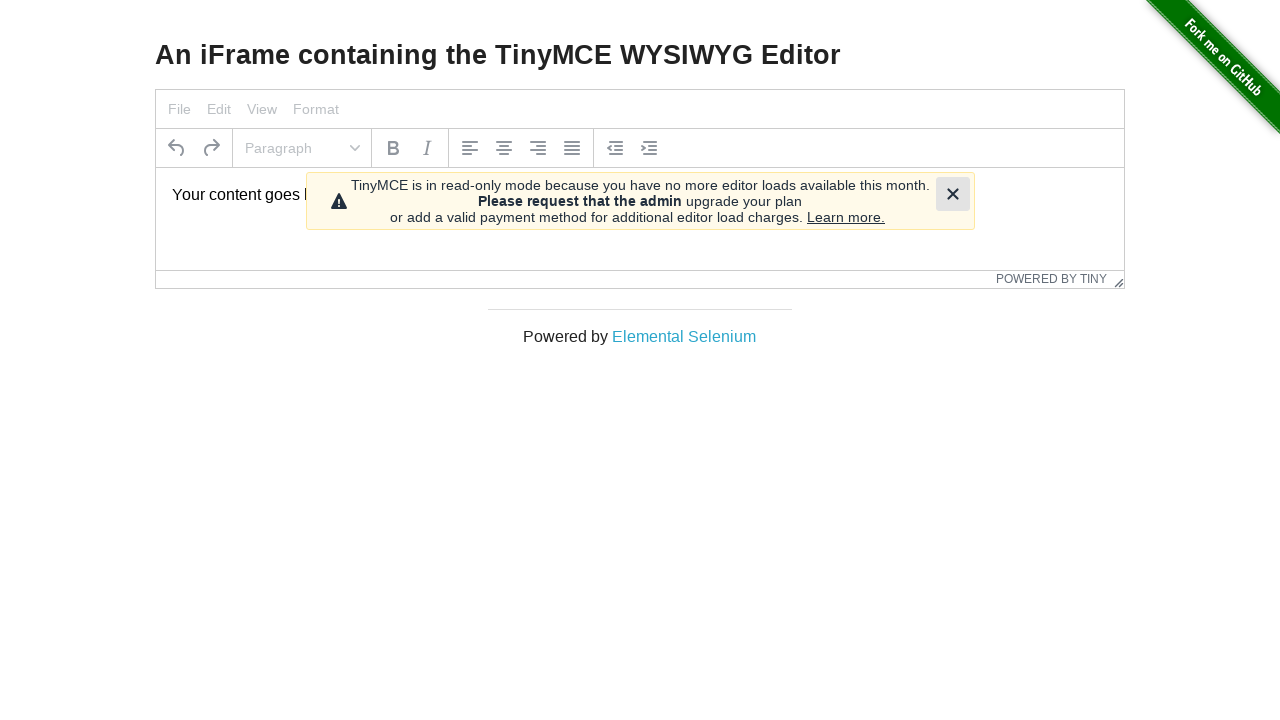

Verified element '#tinymce' is visible inside the iframe
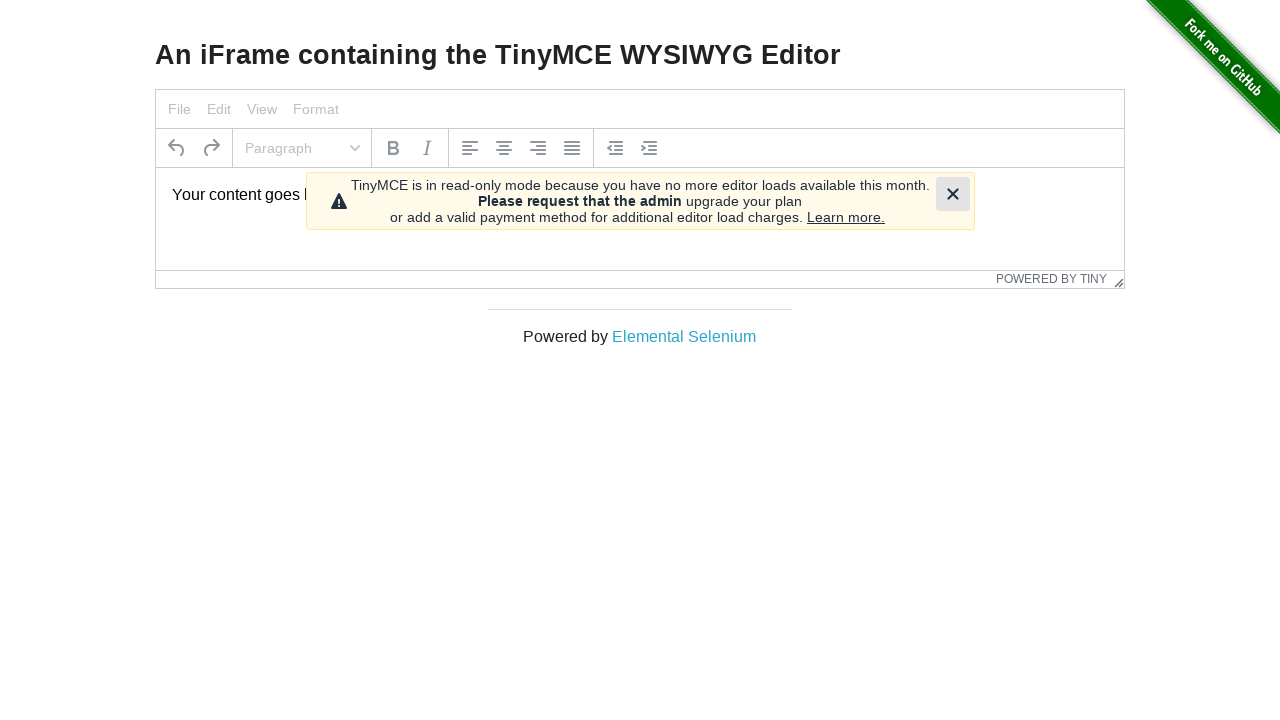

Switched back to parent frame and verified '.tox-editor-container' is visible
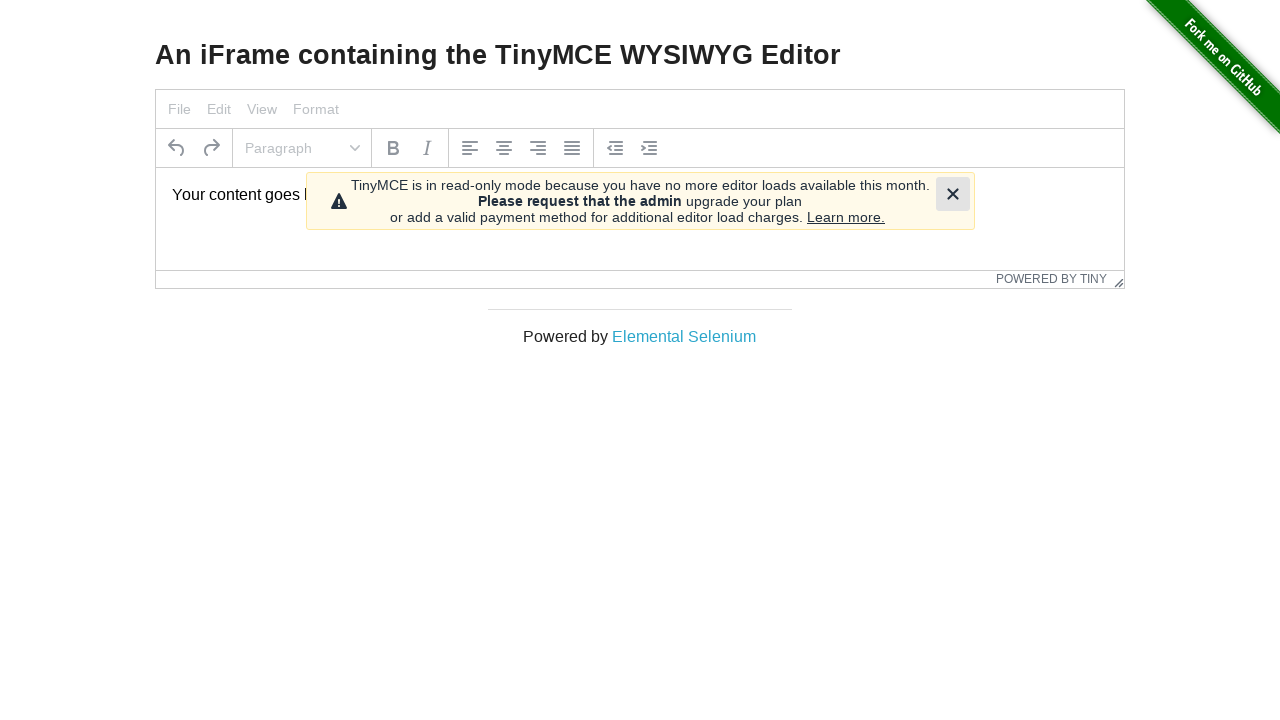

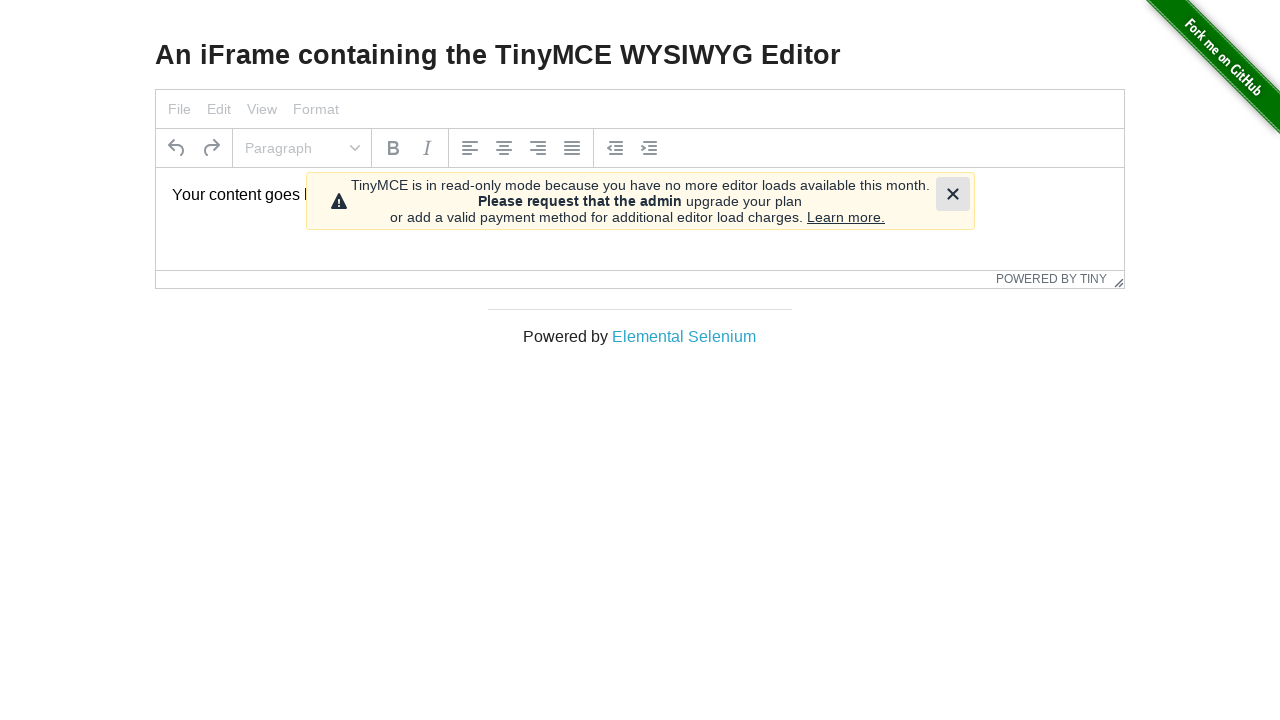